Tests sorting functionality on the Fish category page if a sort dropdown is present

Starting URL: https://jpetstore.aspectran.com/

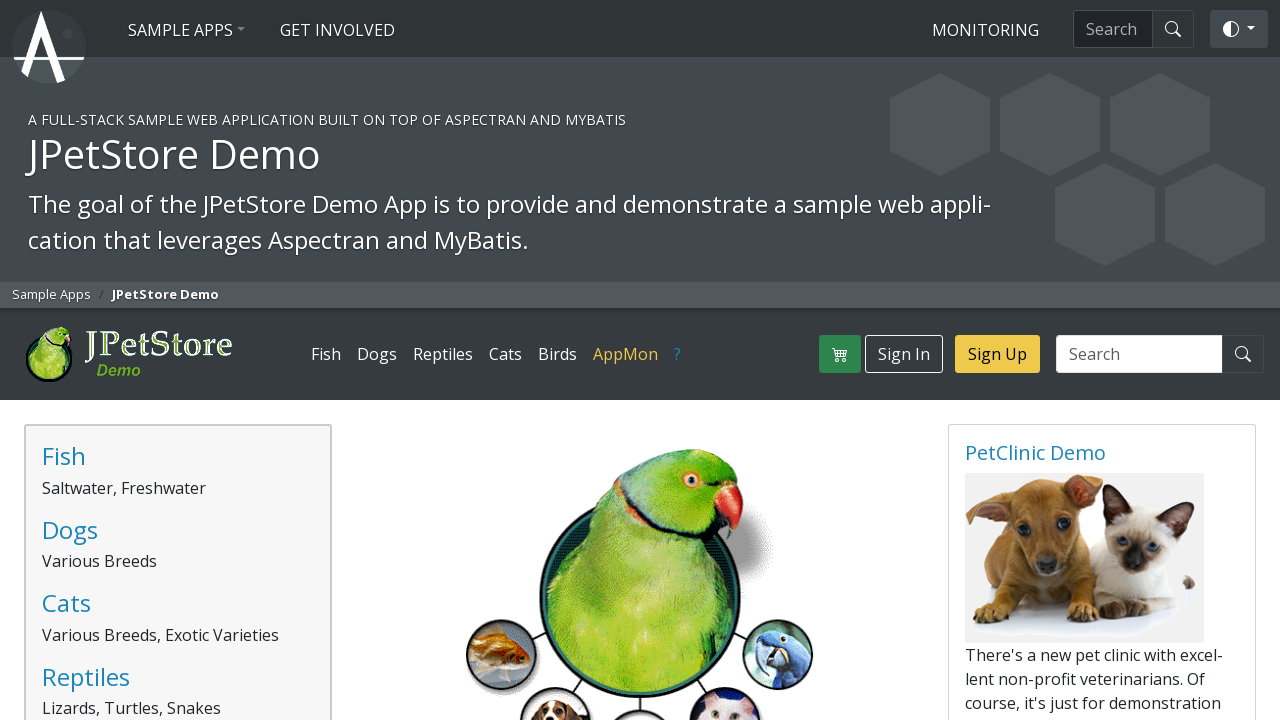

Waited for page body to load
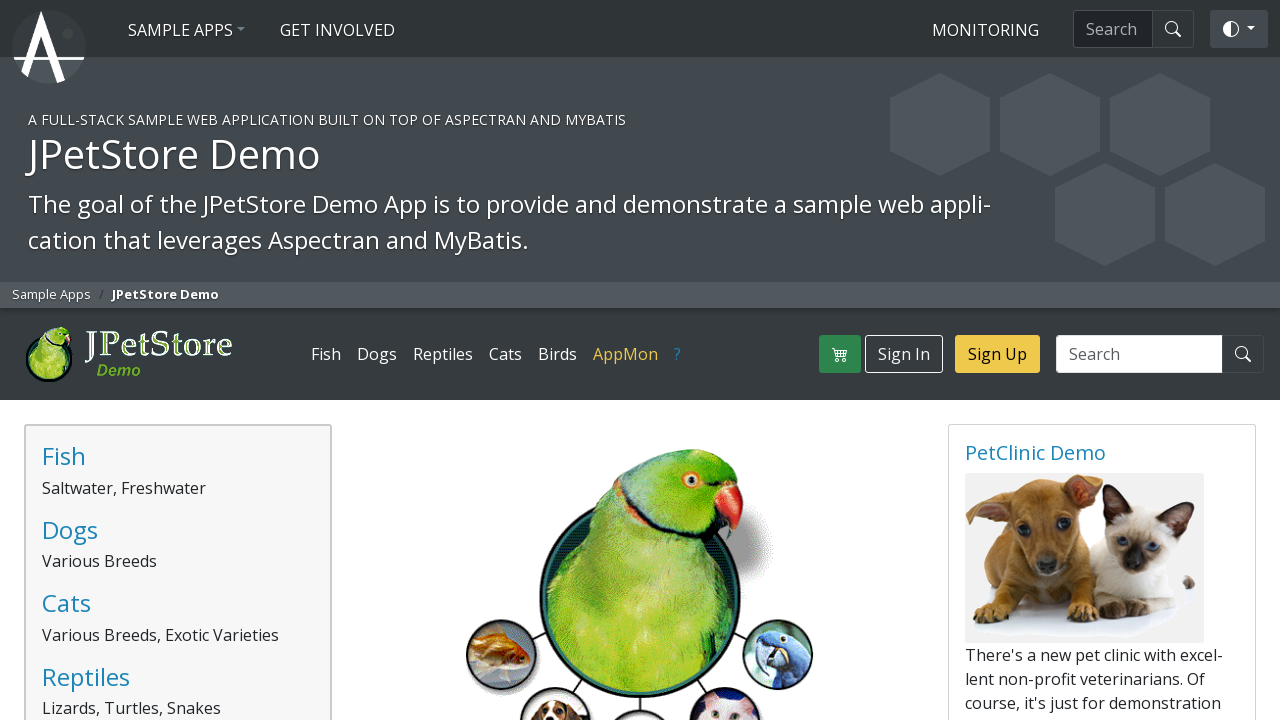

Located Fish category link
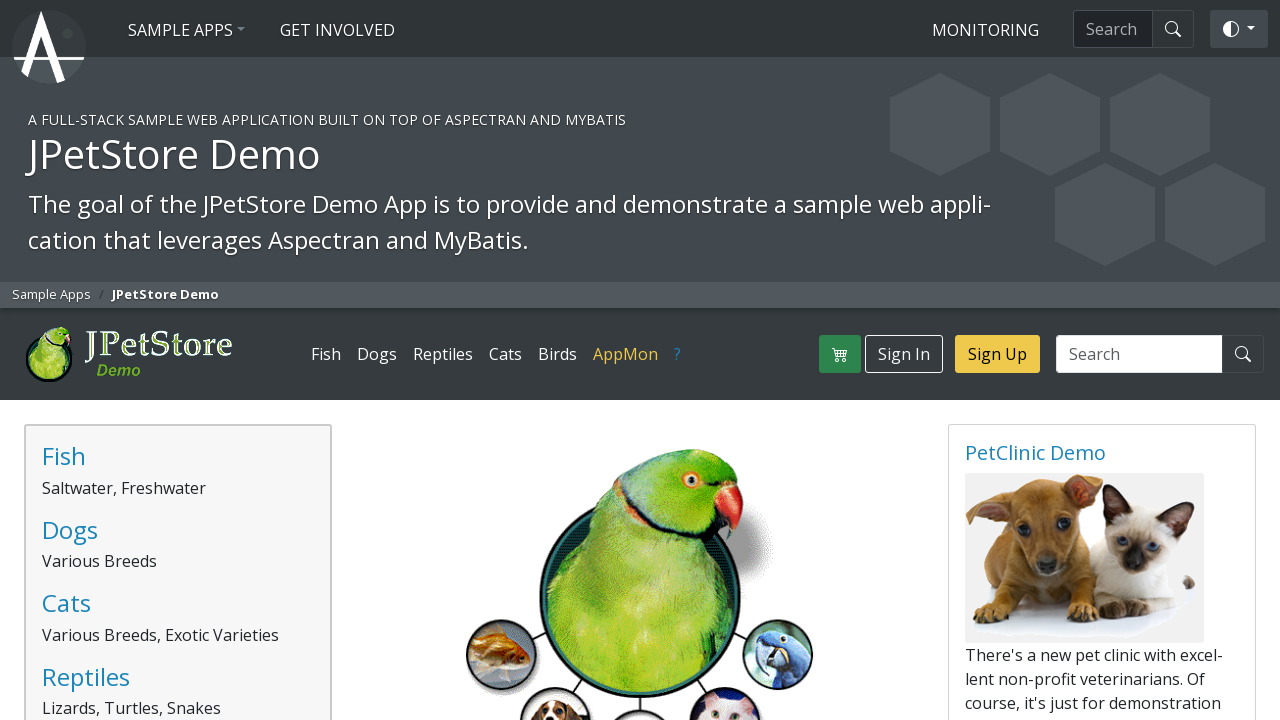

Clicked Fish category link at (326, 354) on a:has-text('Fish') >> nth=0
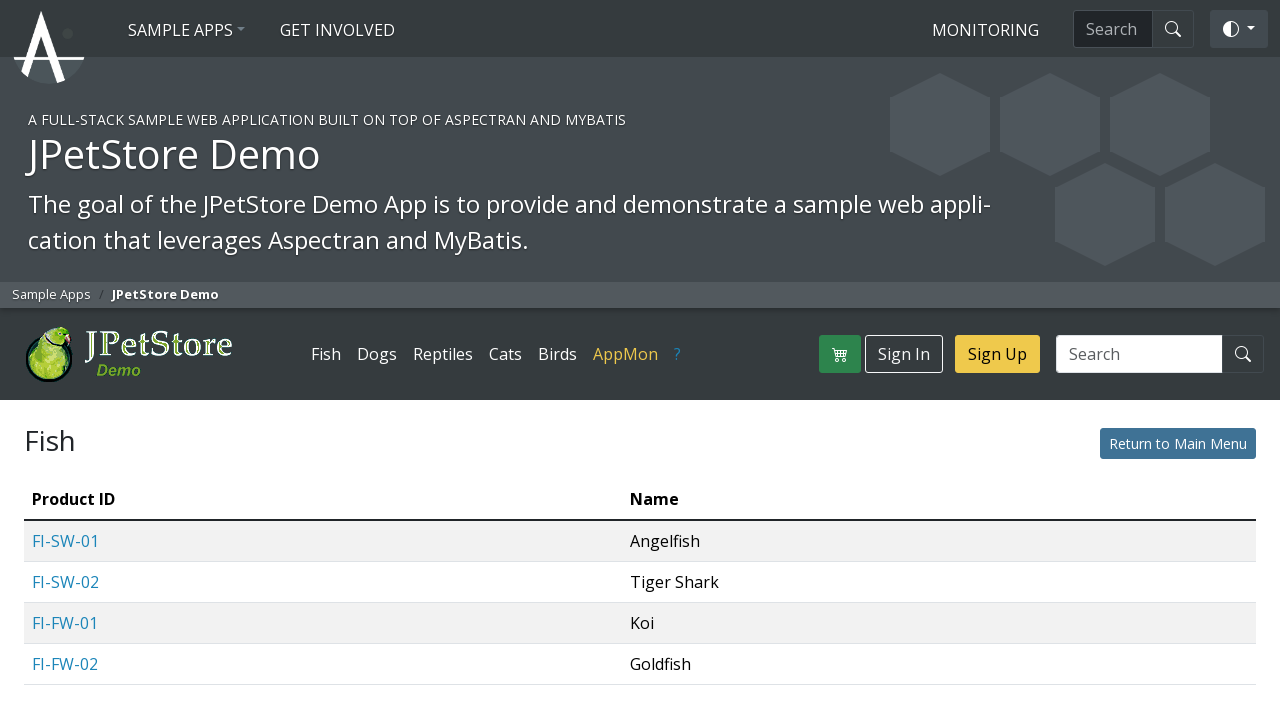

Waited for Fish category page to load
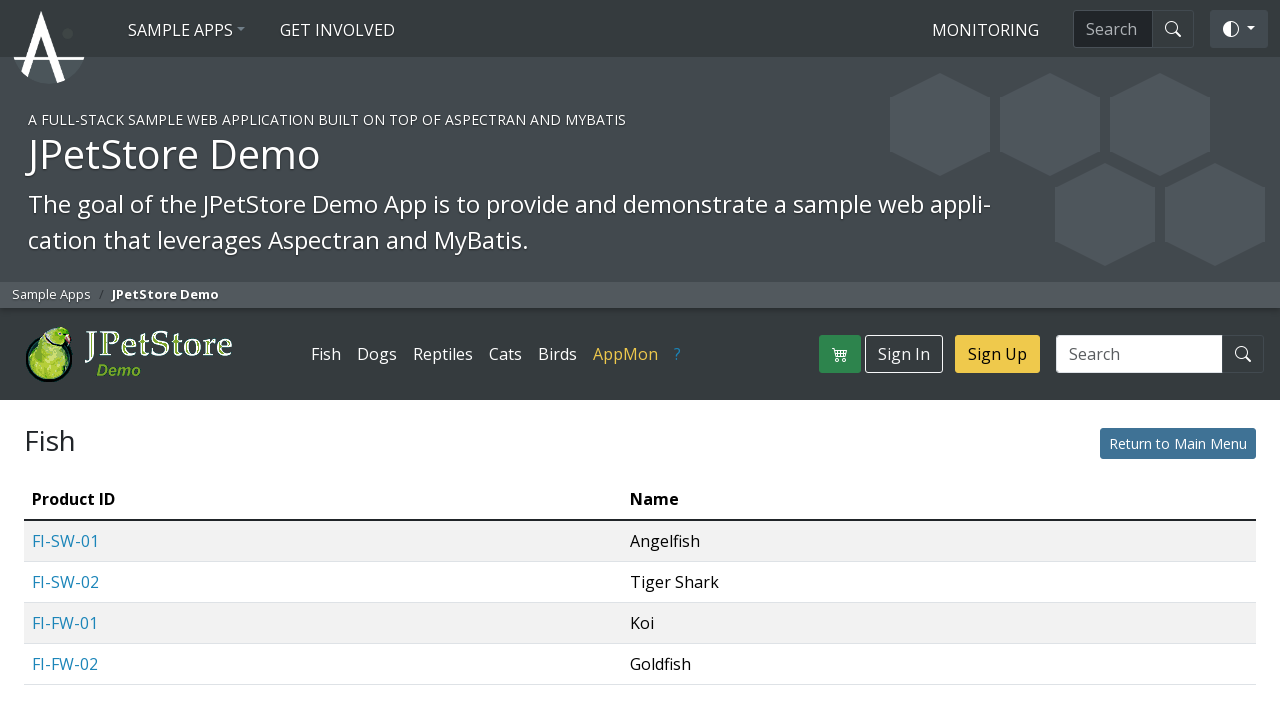

Located sort dropdown element
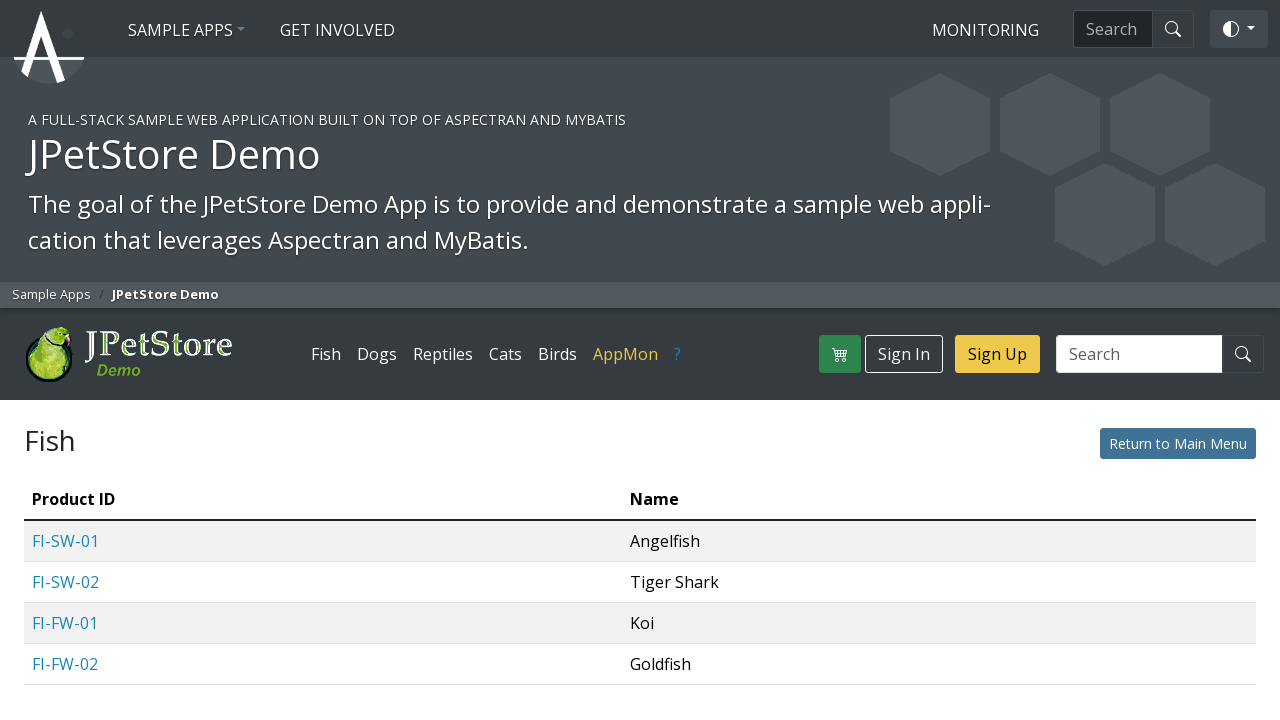

Verified products are displayed on Fish category page
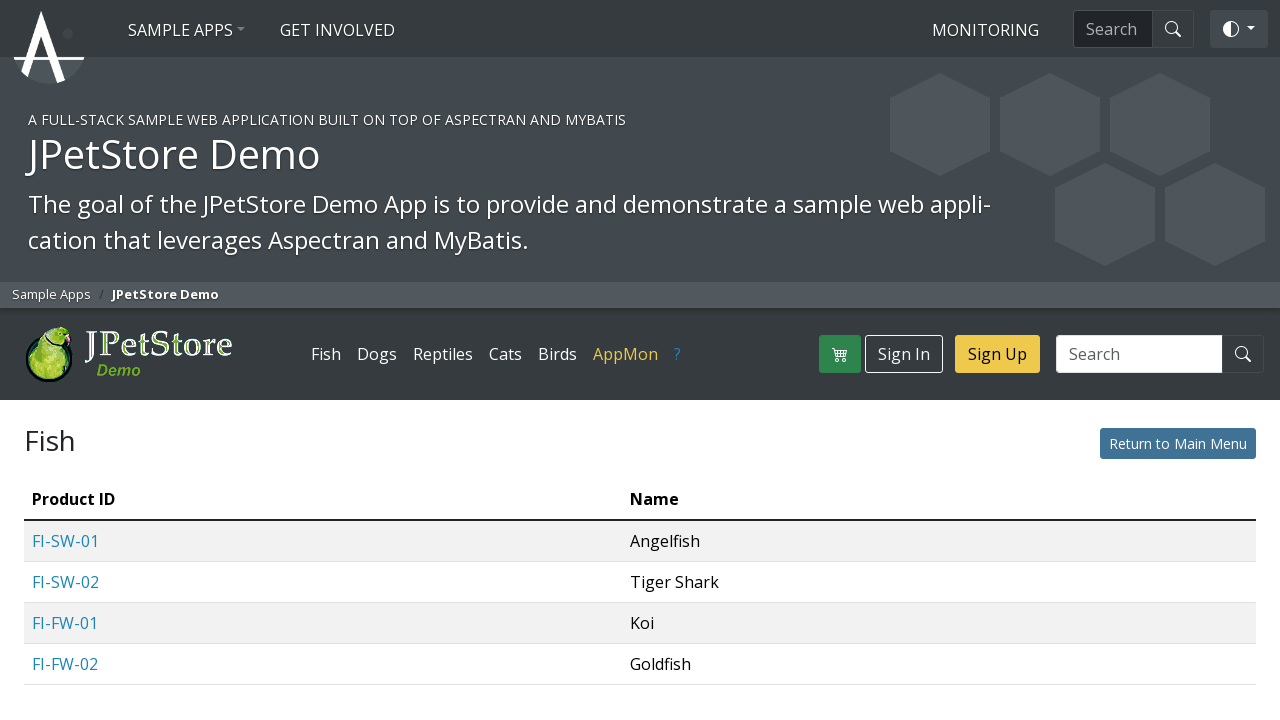

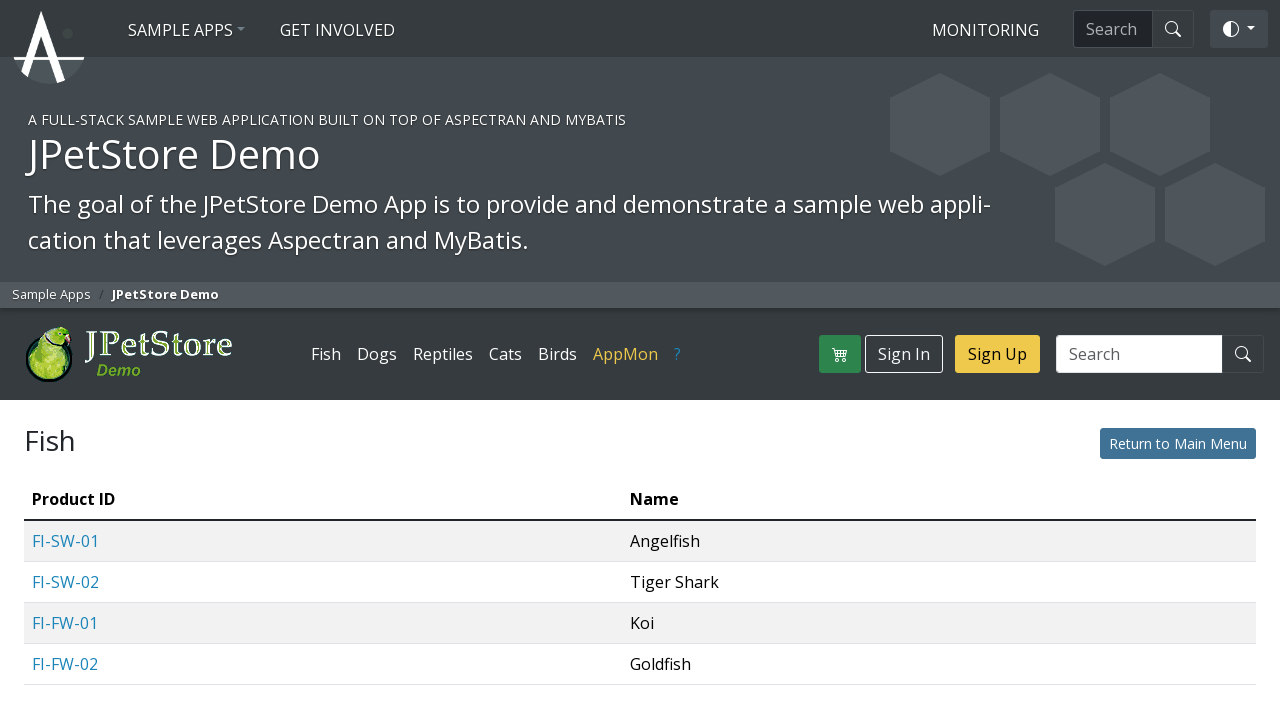